Tests JavaScript Prompt popup by clicking JS Prompt button, dismissing it without entering text, and verifying null result

Starting URL: https://the-internet.herokuapp.com/javascript_alerts

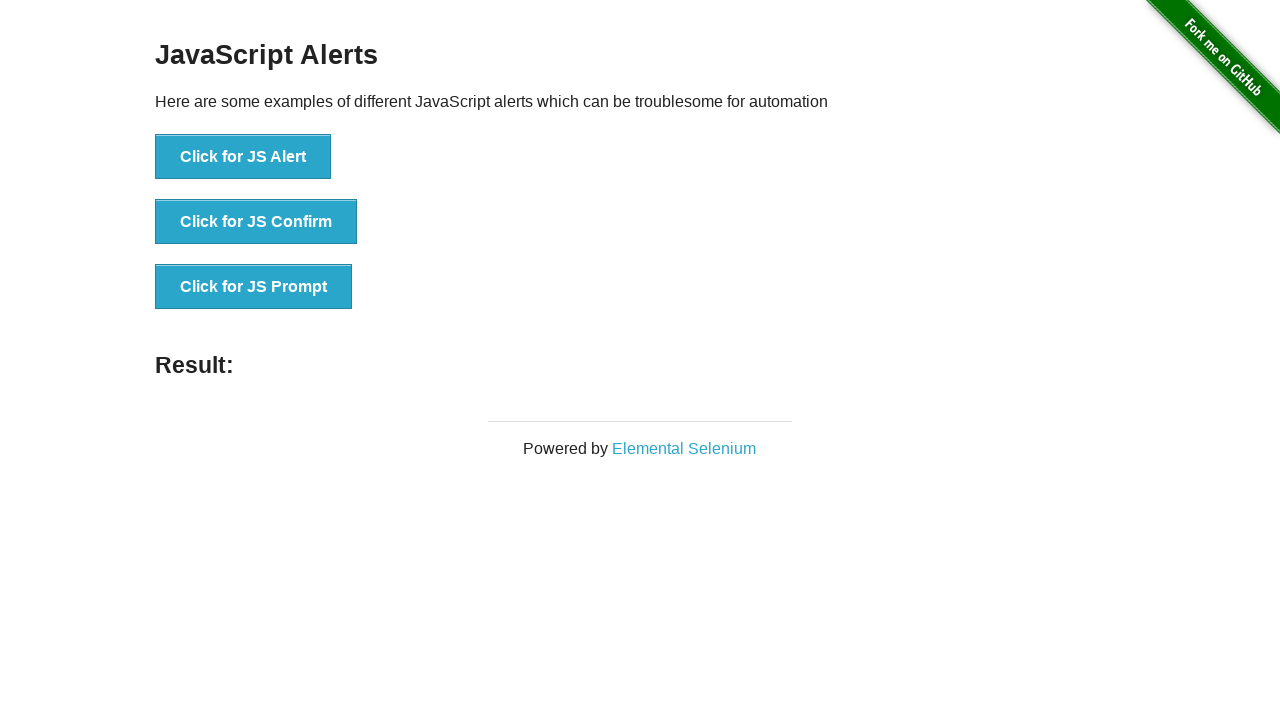

Set up dialog handler to dismiss prompts
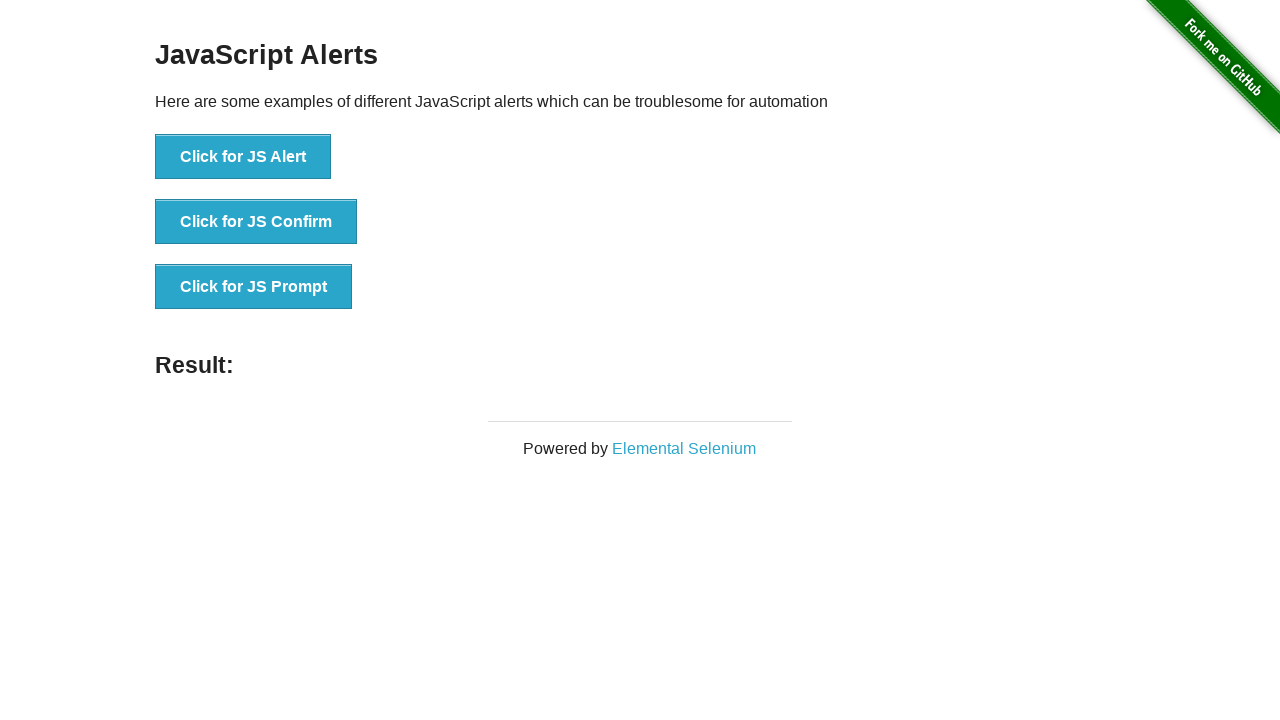

Clicked JS Prompt button to trigger JavaScript prompt dialog at (254, 287) on button[onclick*='jsPrompt']
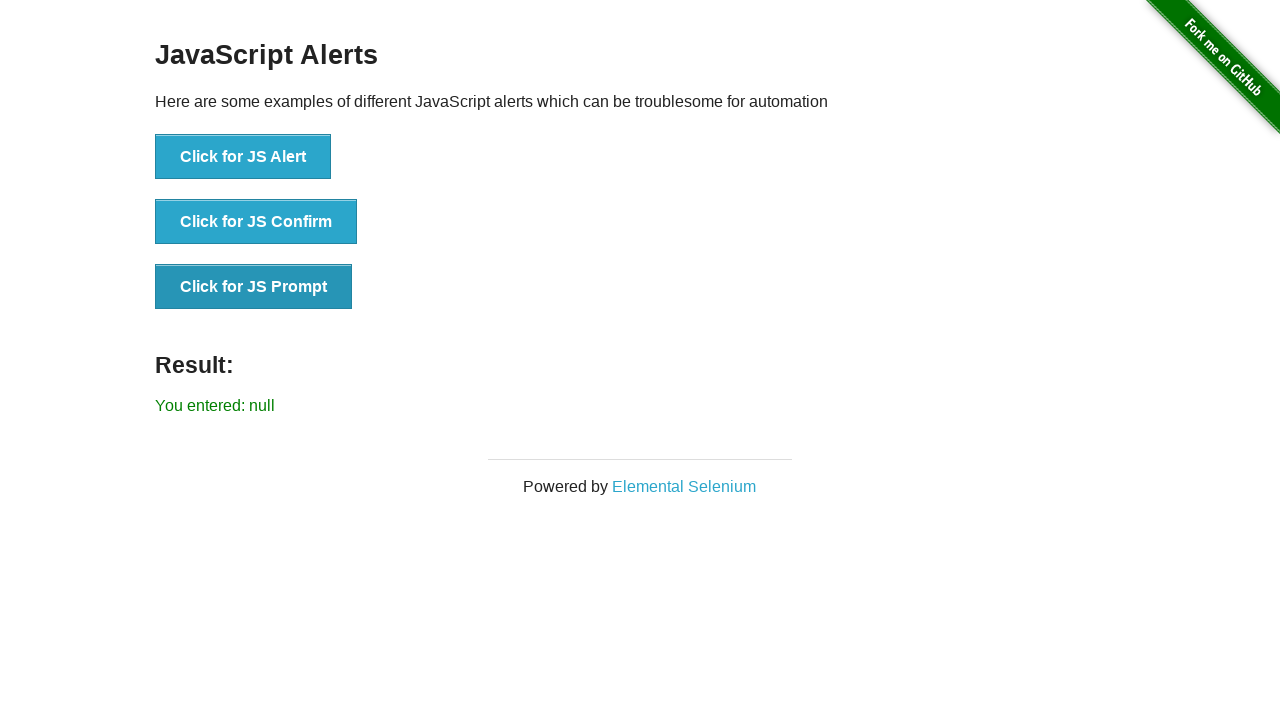

Result message appeared after dismissing prompt without entering text
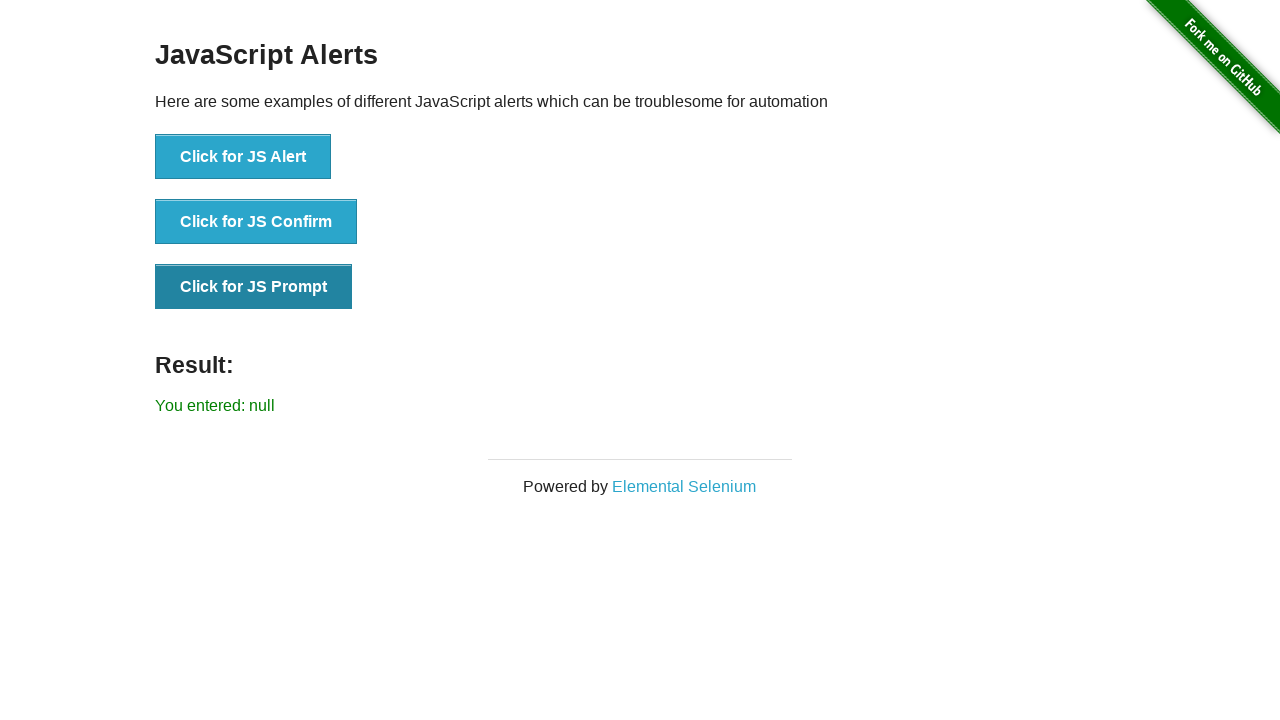

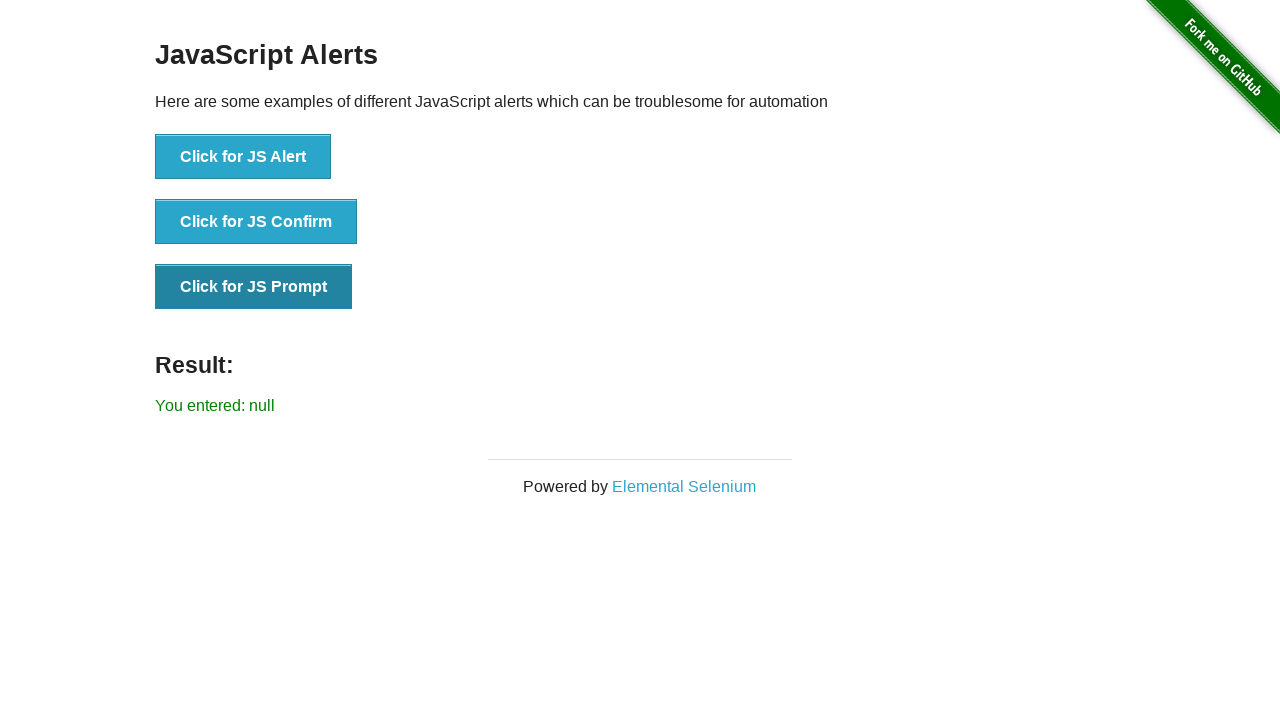